Tests JavaScript prompt dialog handling by clicking a button that triggers a JS prompt, accepting it with custom input text, and verifying the result is displayed on the page.

Starting URL: https://the-internet.herokuapp.com/javascript_alerts

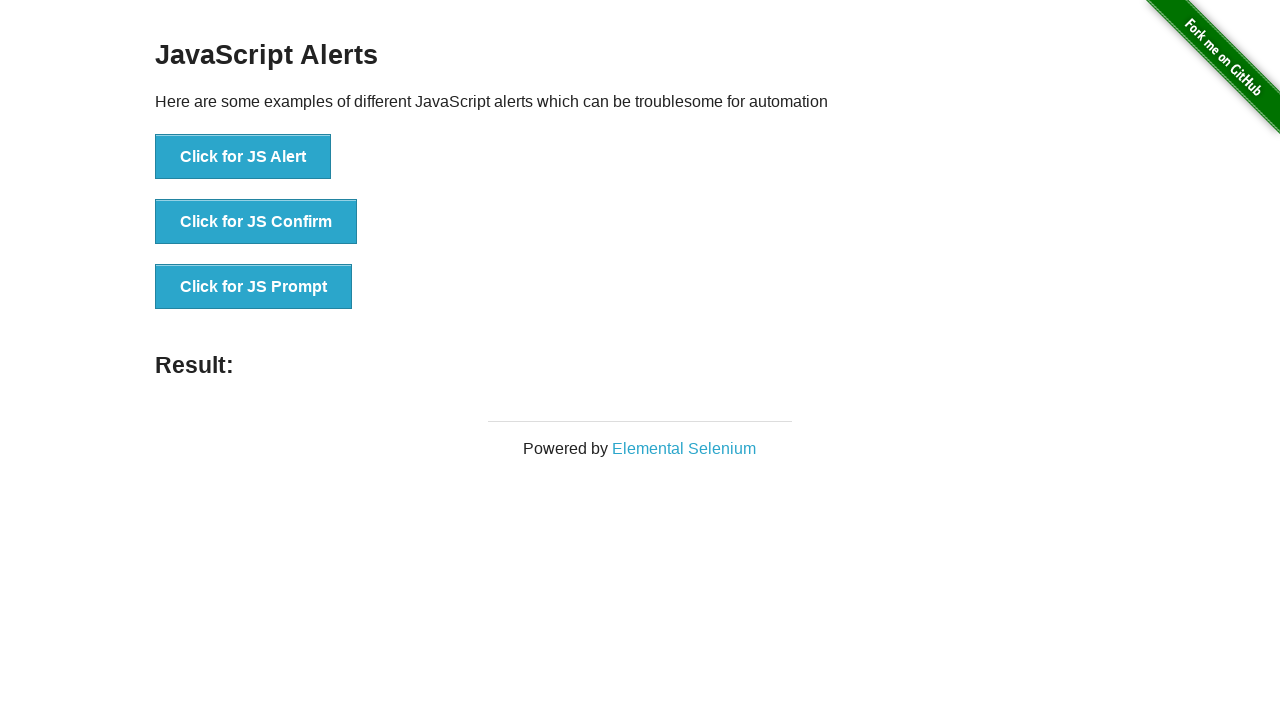

Set up dialog handler to accept JS prompts with custom text
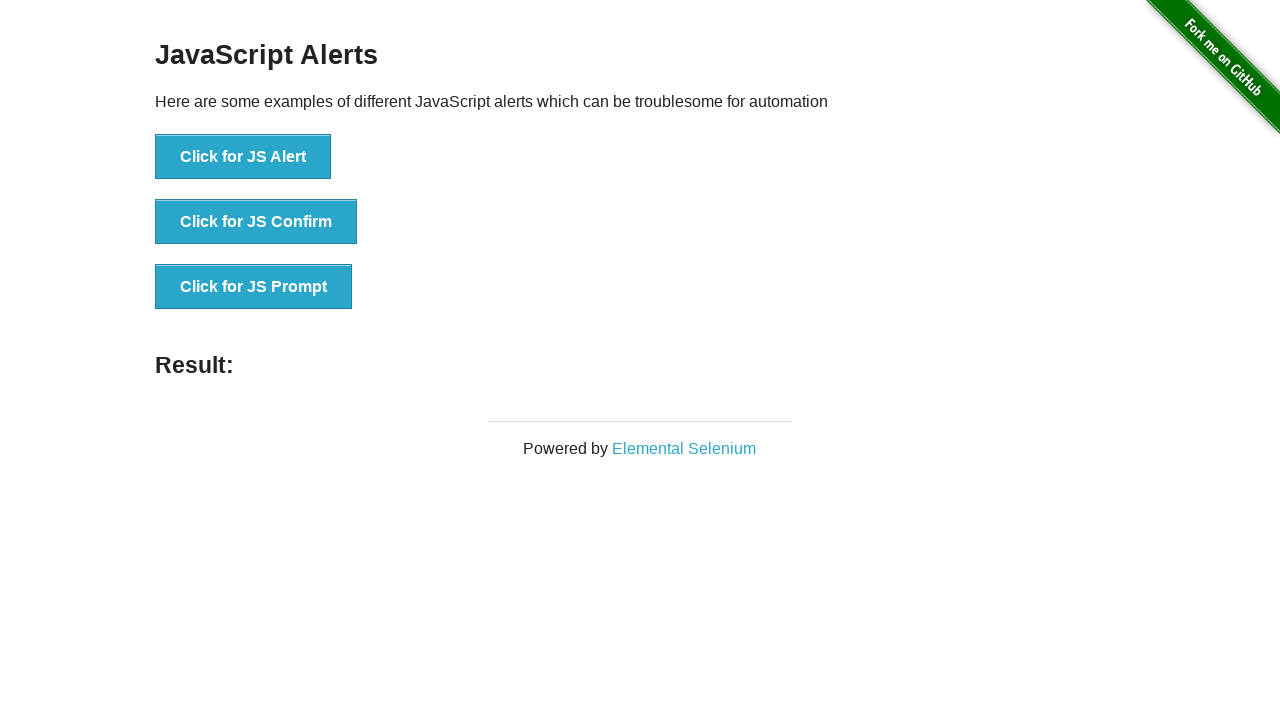

Clicked the JS Prompt button at (254, 287) on xpath=//button[text()='Click for JS Prompt']
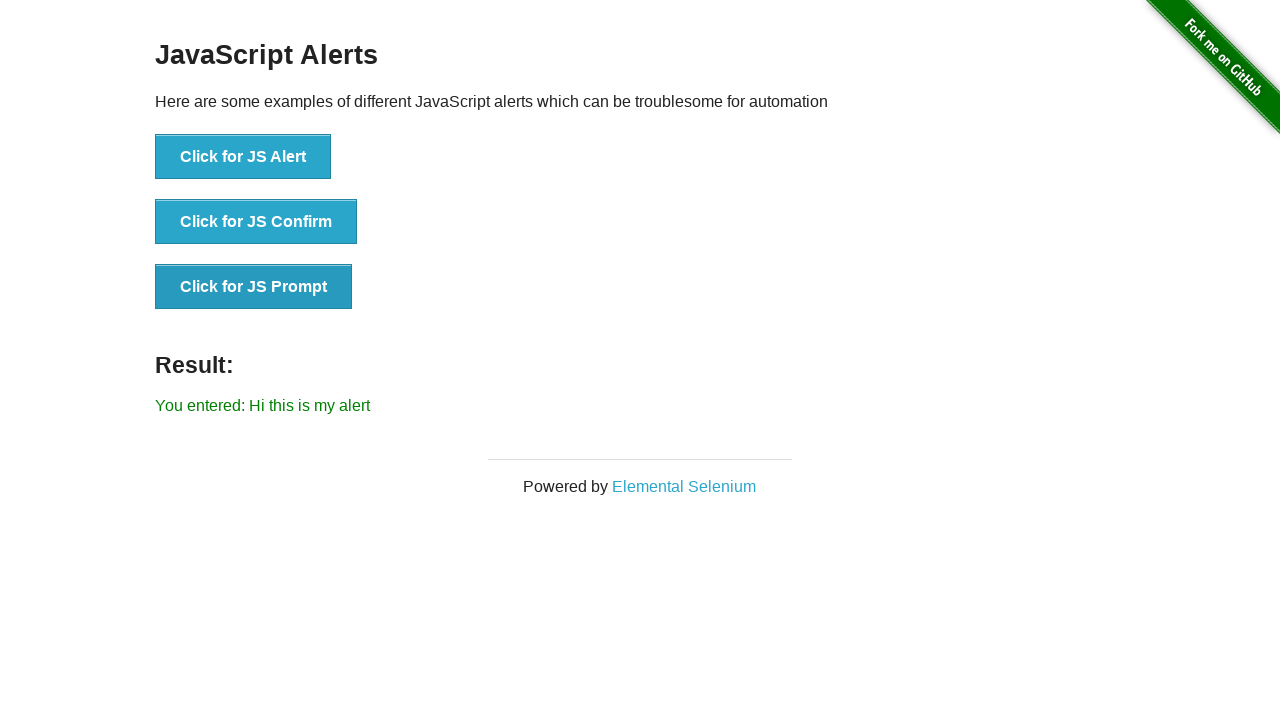

Result element loaded on the page
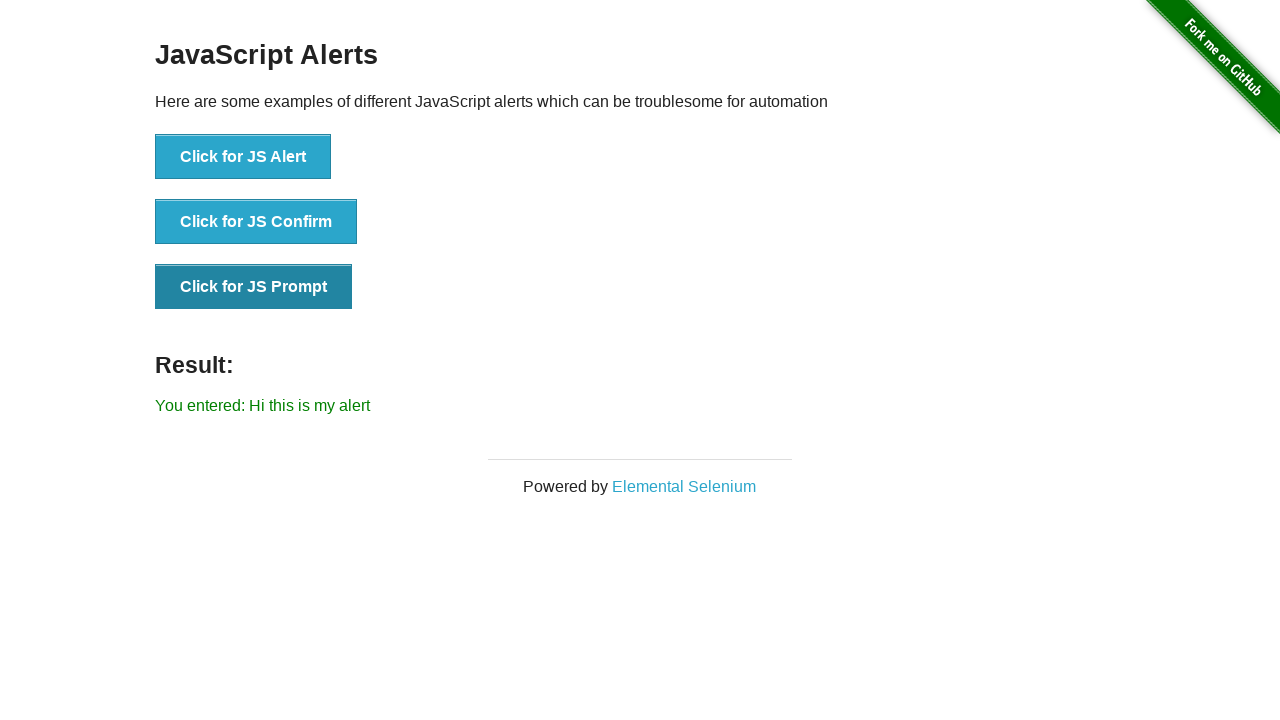

Retrieved result text: You entered: Hi this is my alert
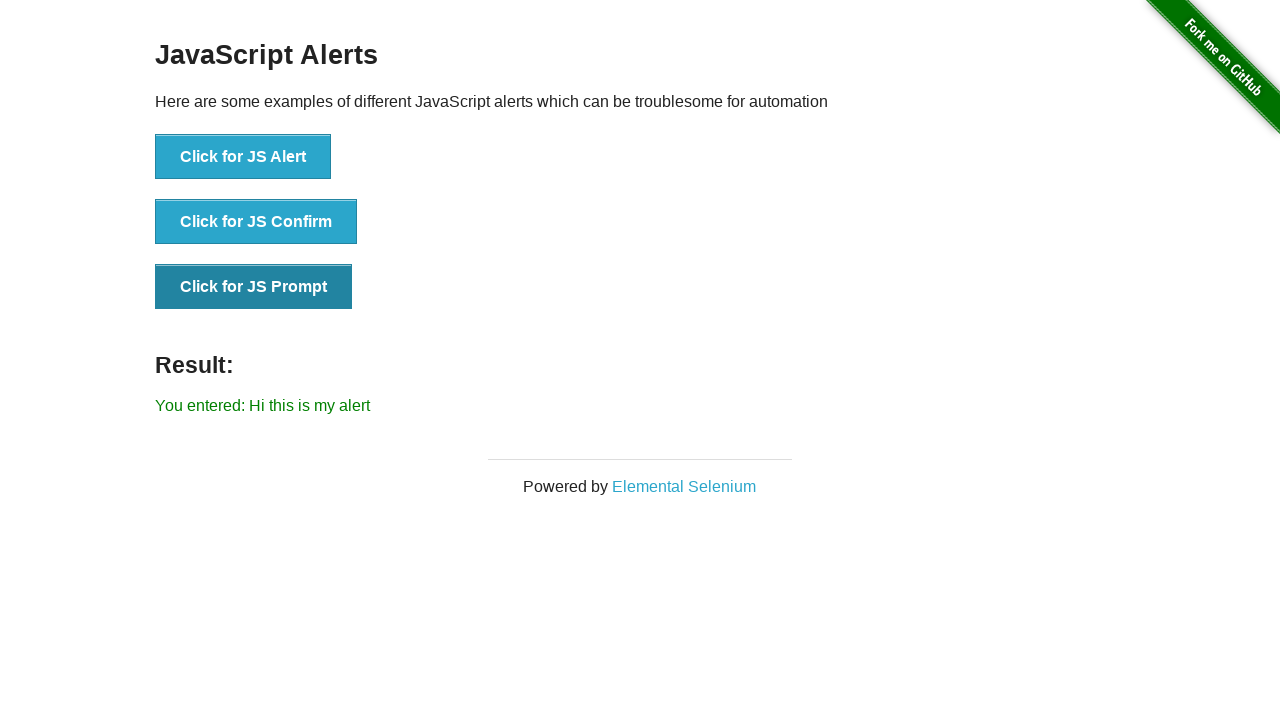

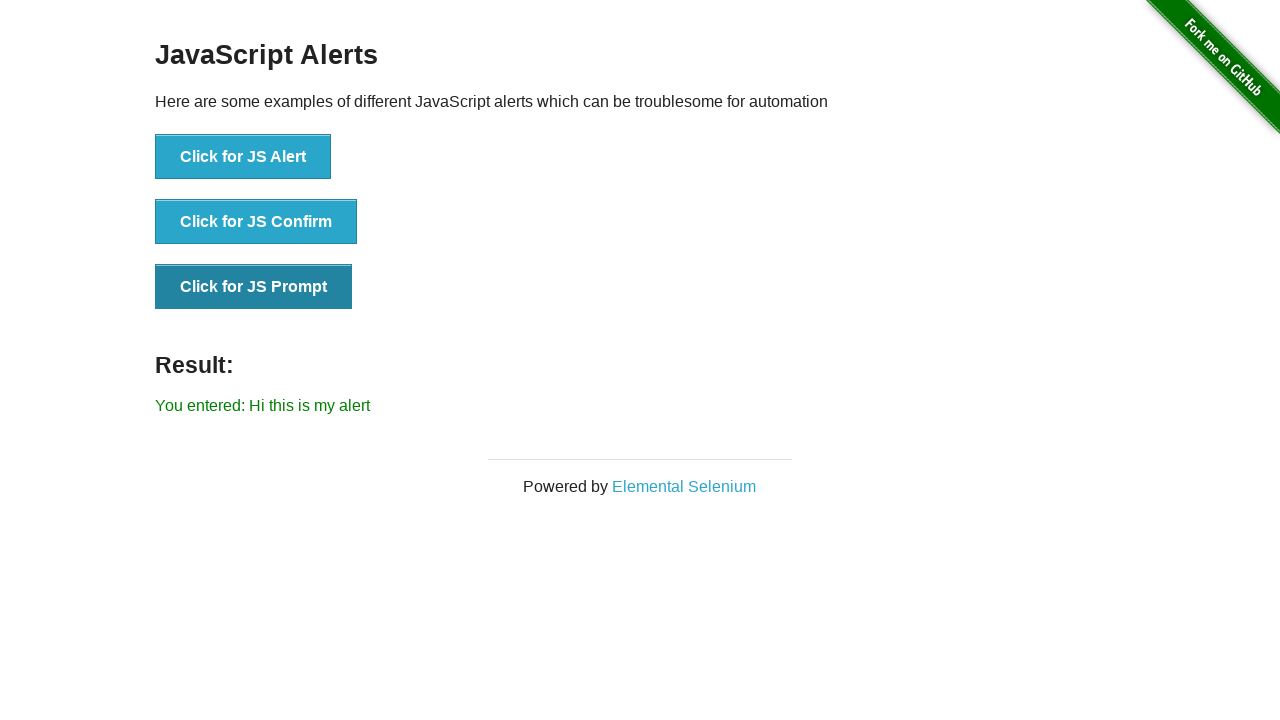